Tests an e-commerce vegetable shopping cart by searching for items, adding them to cart, applying a promo code, and verifying the discount is applied correctly

Starting URL: https://rahulshettyacademy.com/seleniumPractise/

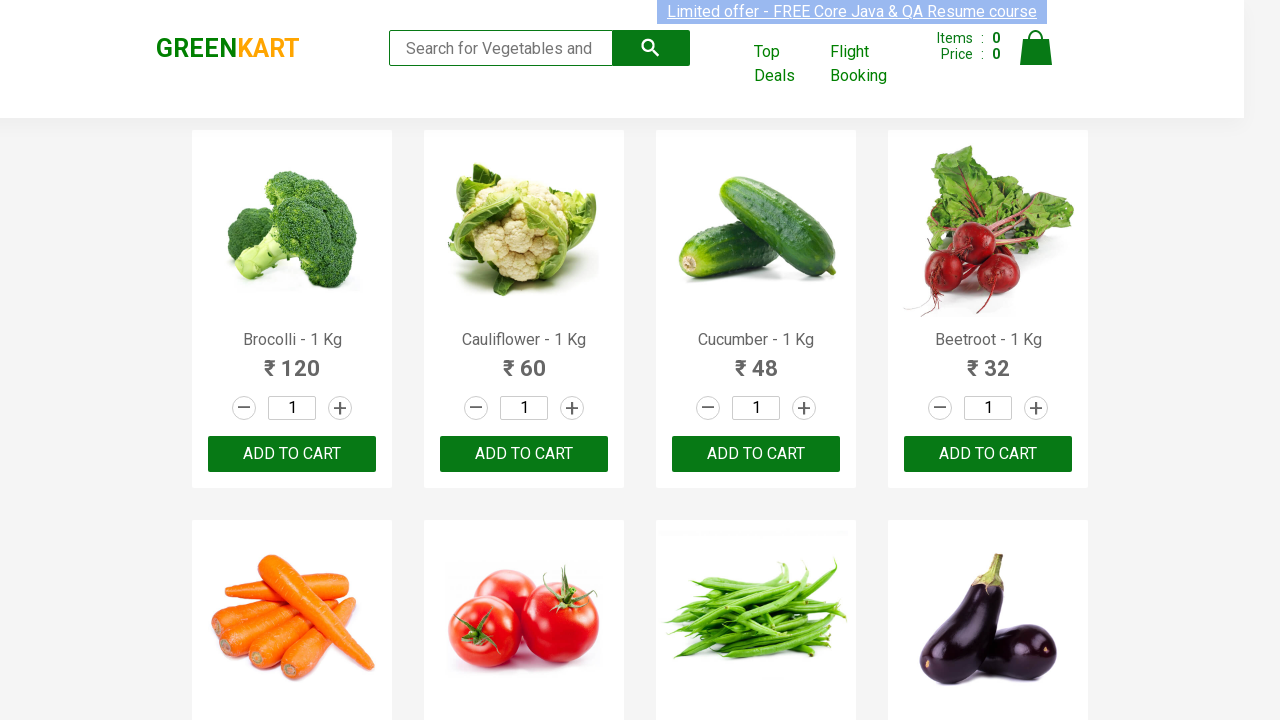

Filled search field with 'ber' to filter vegetables on input.search-keyword
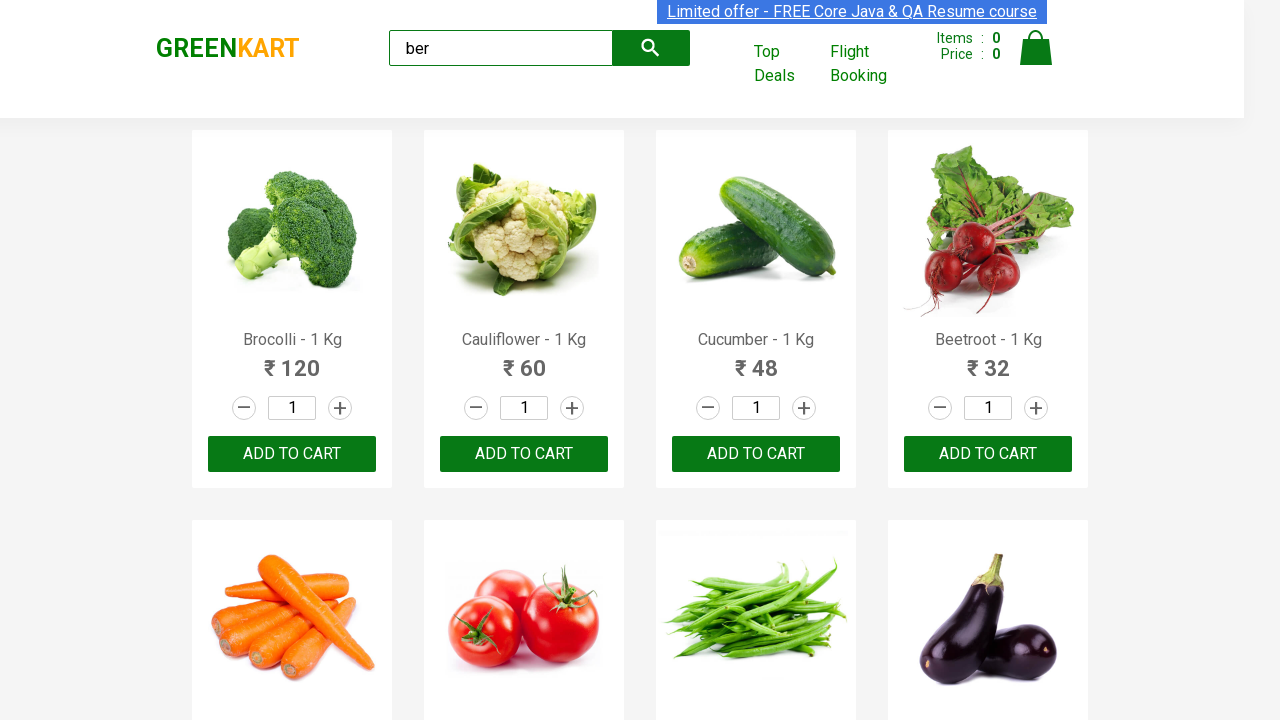

Waited for search results to load
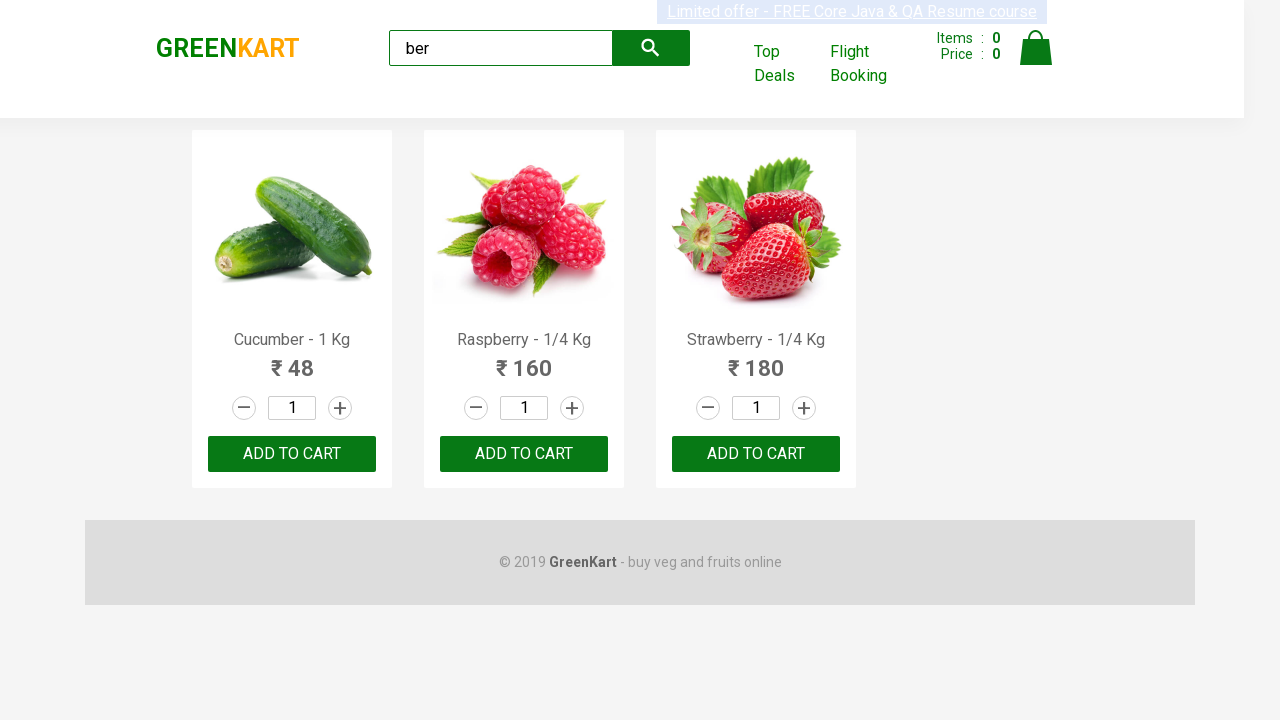

Clicked 'Add to Cart' button for a filtered item at (292, 454) on xpath=//div[@class='product-action']/button >> nth=0
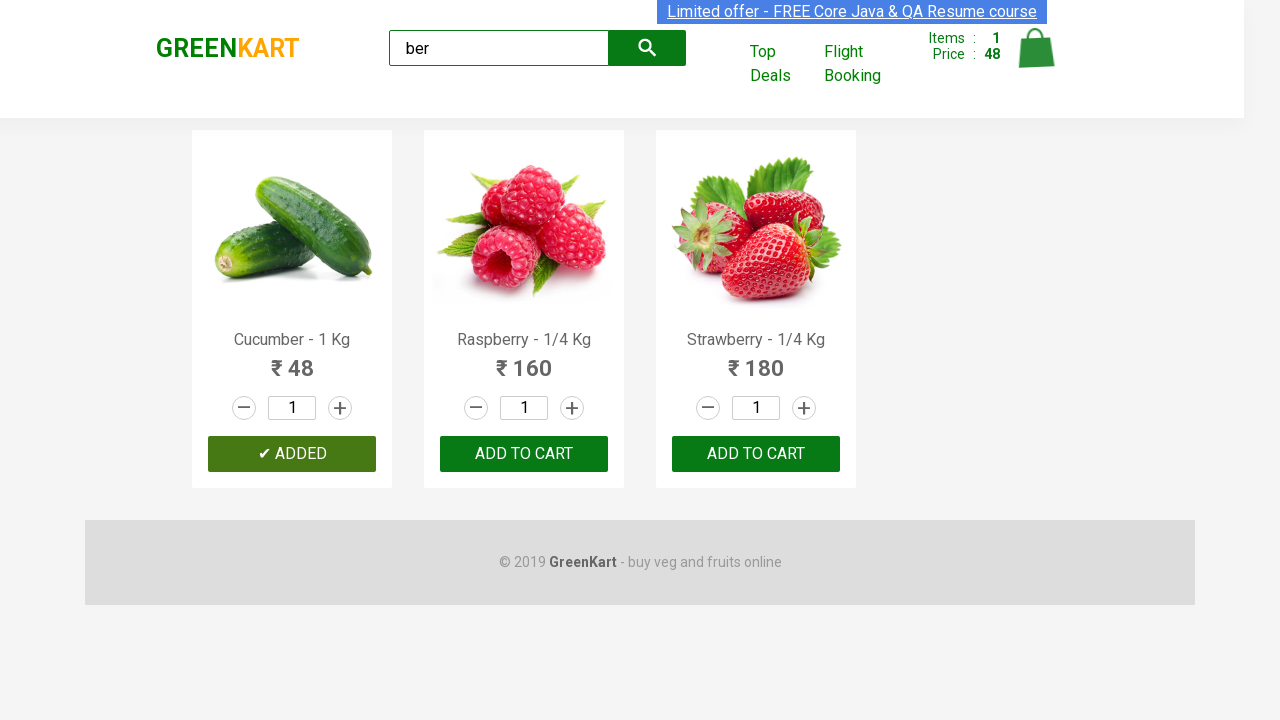

Clicked 'Add to Cart' button for a filtered item at (524, 454) on xpath=//div[@class='product-action']/button >> nth=1
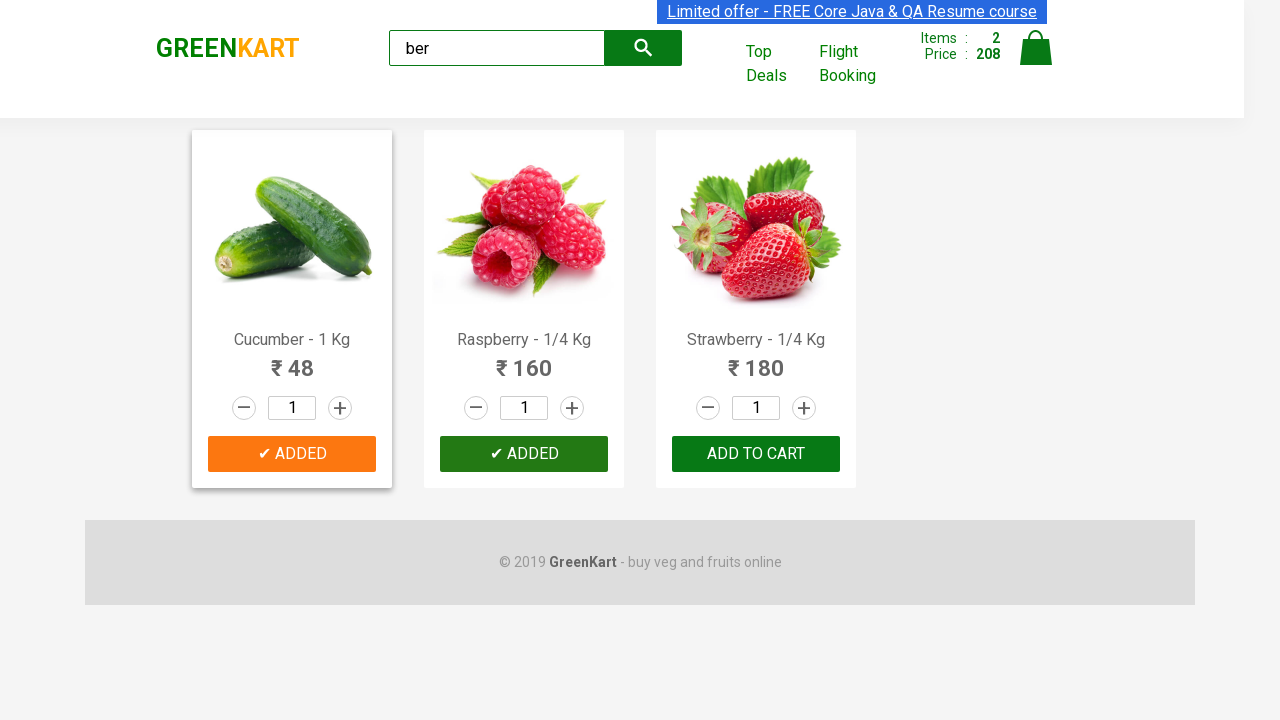

Clicked 'Add to Cart' button for a filtered item at (756, 454) on xpath=//div[@class='product-action']/button >> nth=2
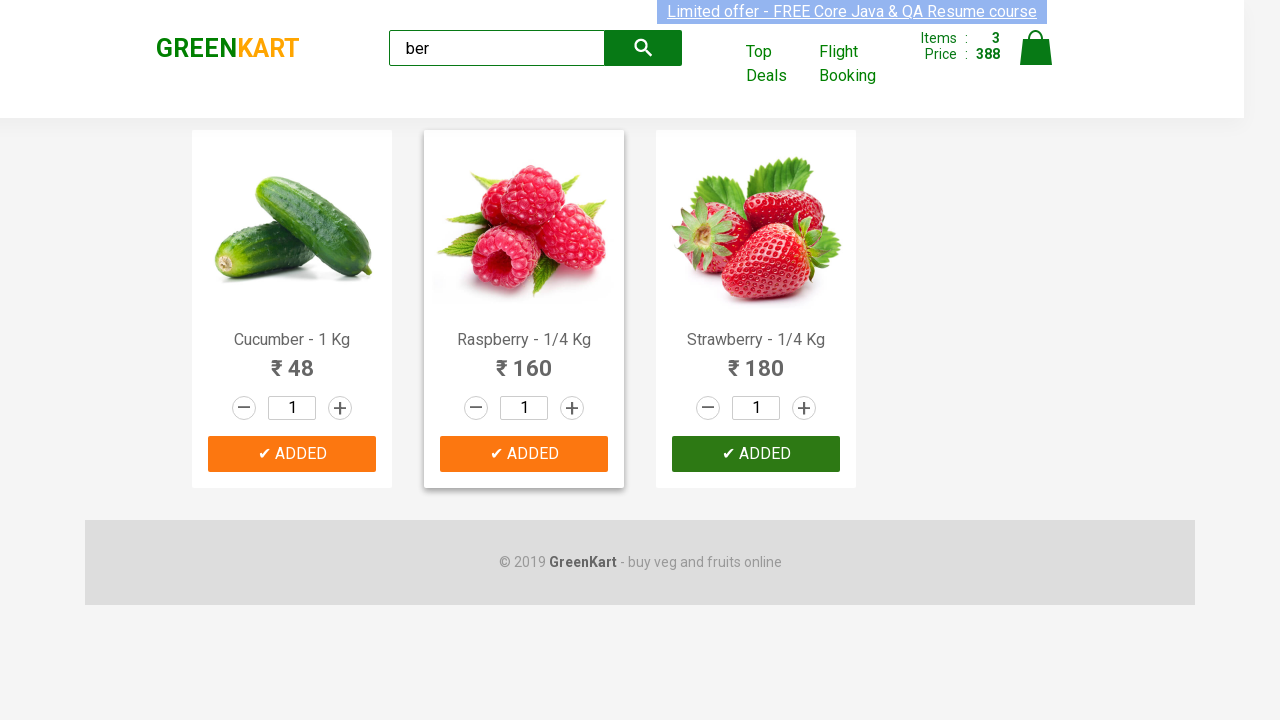

Waited for cart to update
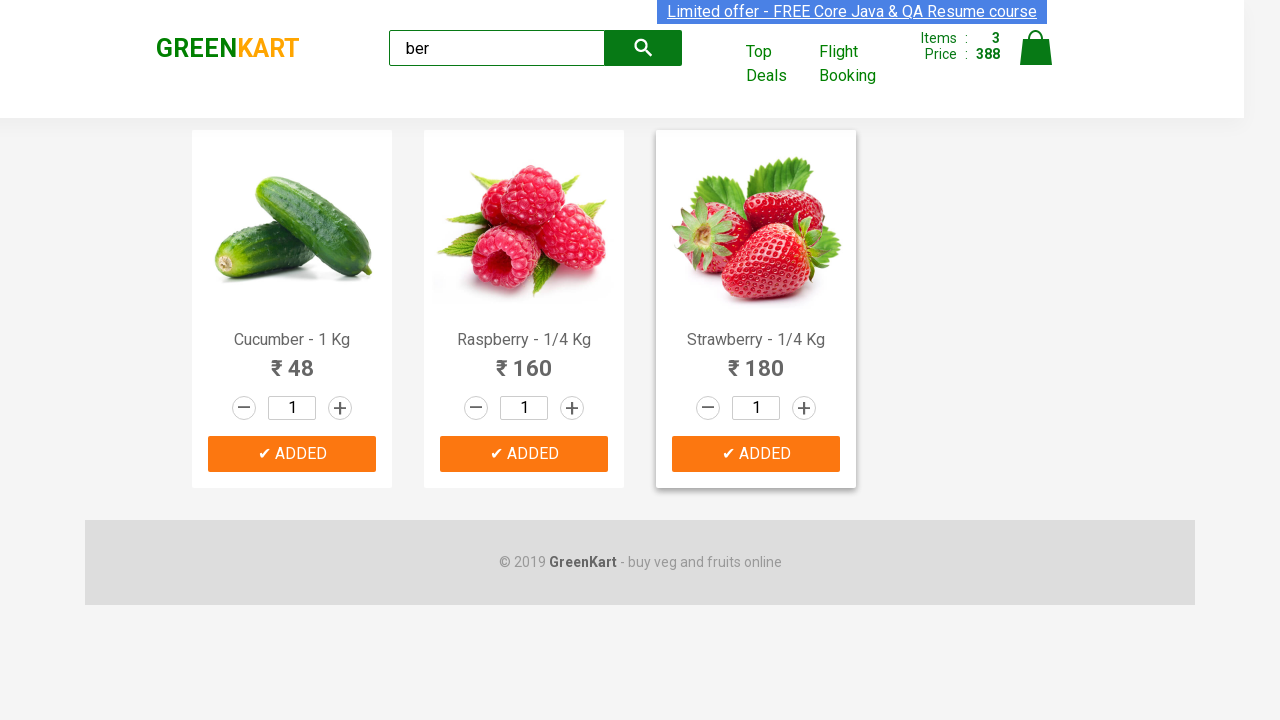

Clicked shopping cart icon to view cart at (1036, 48) on img[alt='Cart']
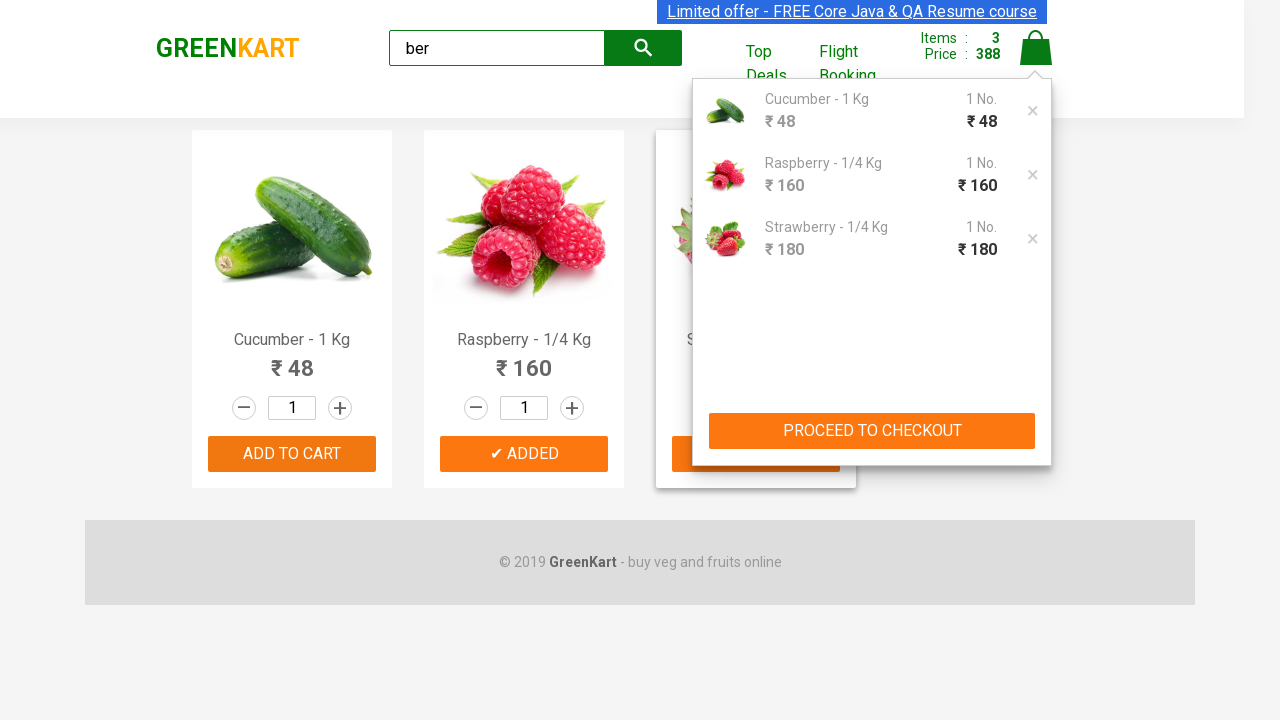

Clicked PROCEED TO CHECKOUT button at (872, 431) on xpath=//button[text()='PROCEED TO CHECKOUT']
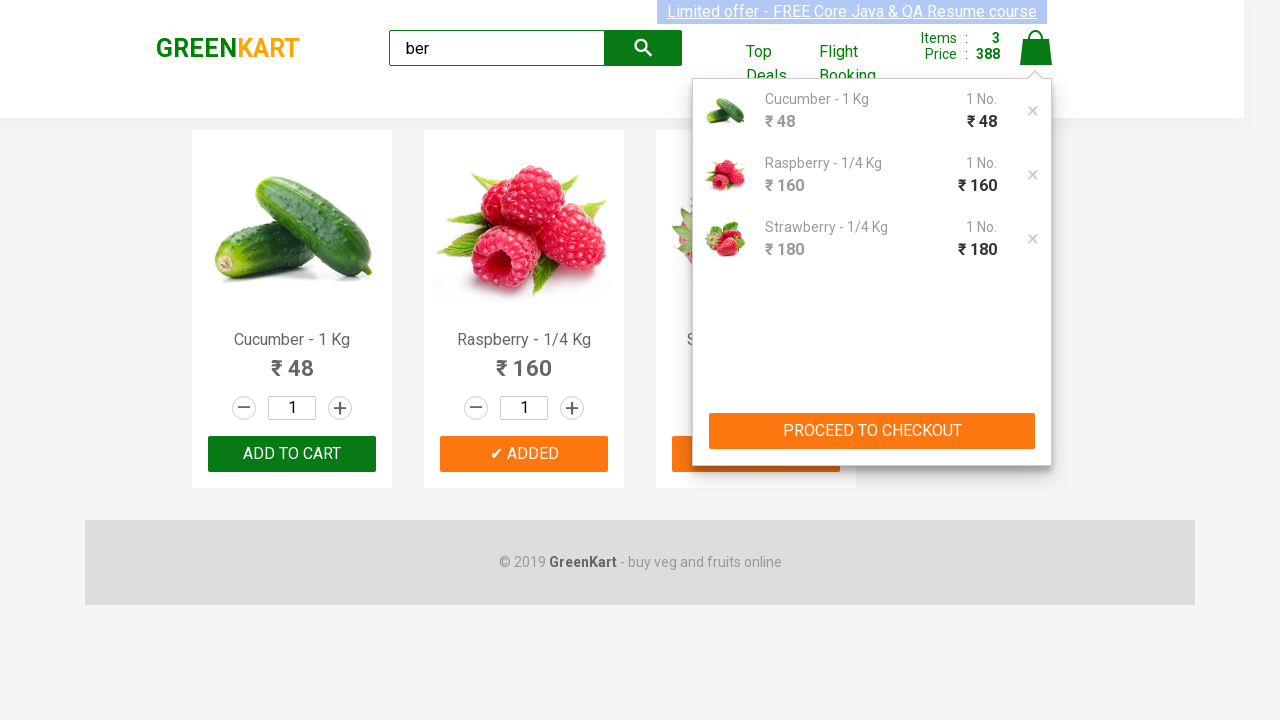

Promo code field became visible
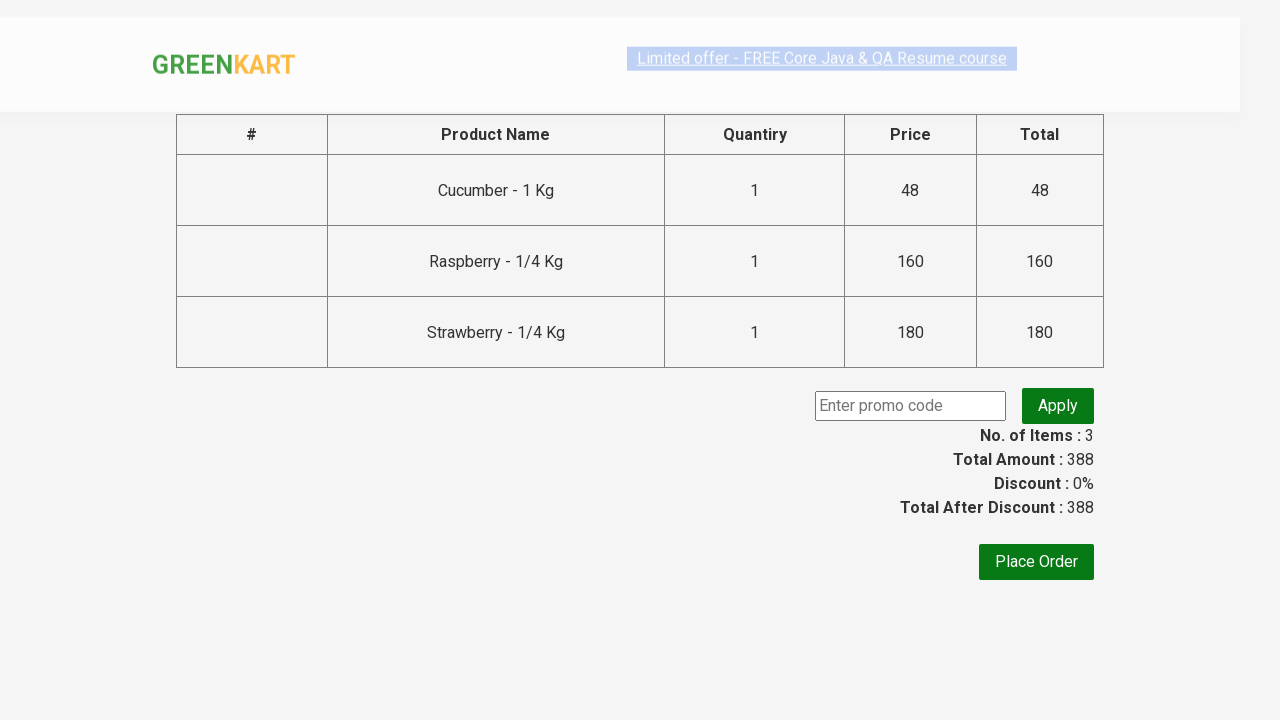

Retrieved original discount amount: 388
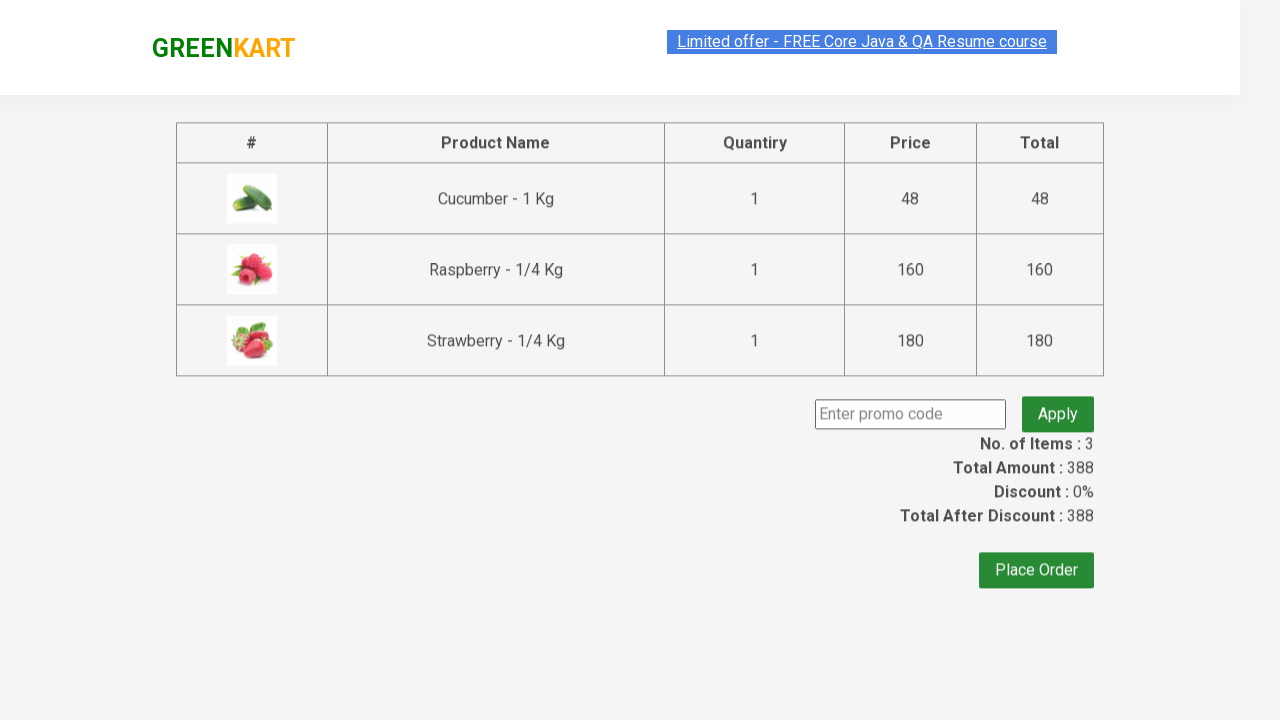

Filled promo code field with 'rahulshettyacademy' on .promoCode
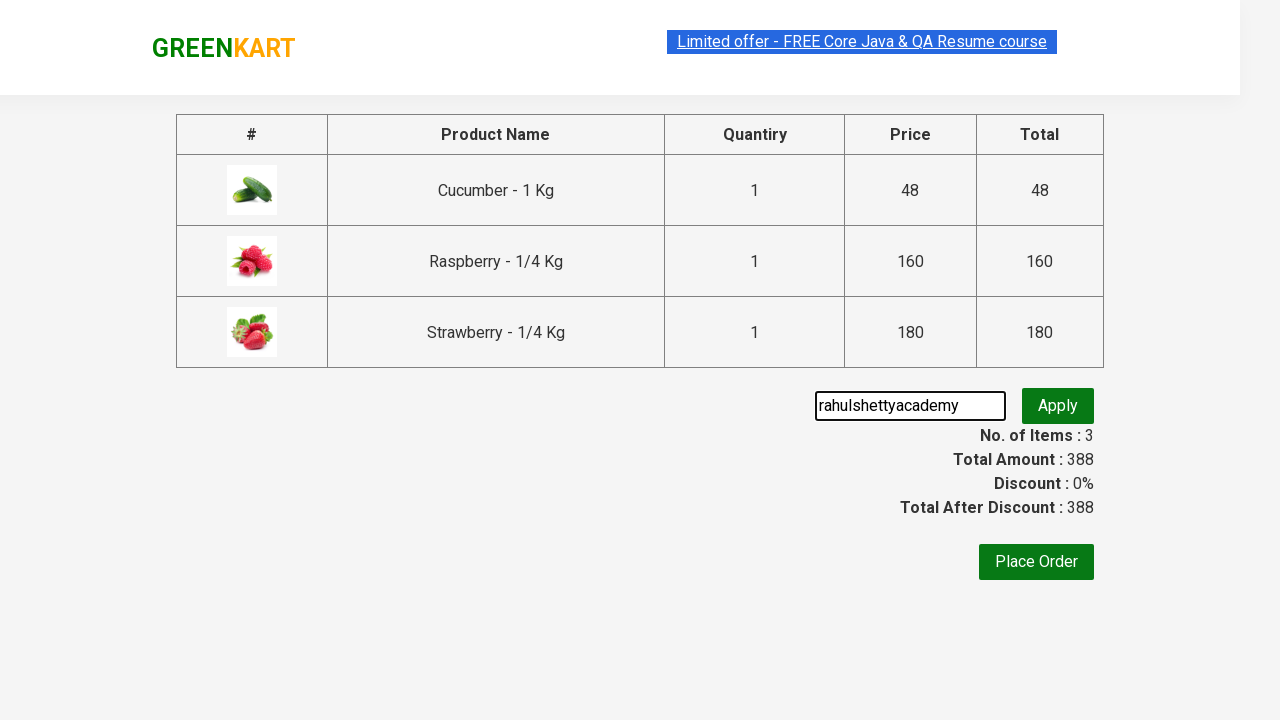

Clicked promo code apply button at (1058, 406) on .promoBtn
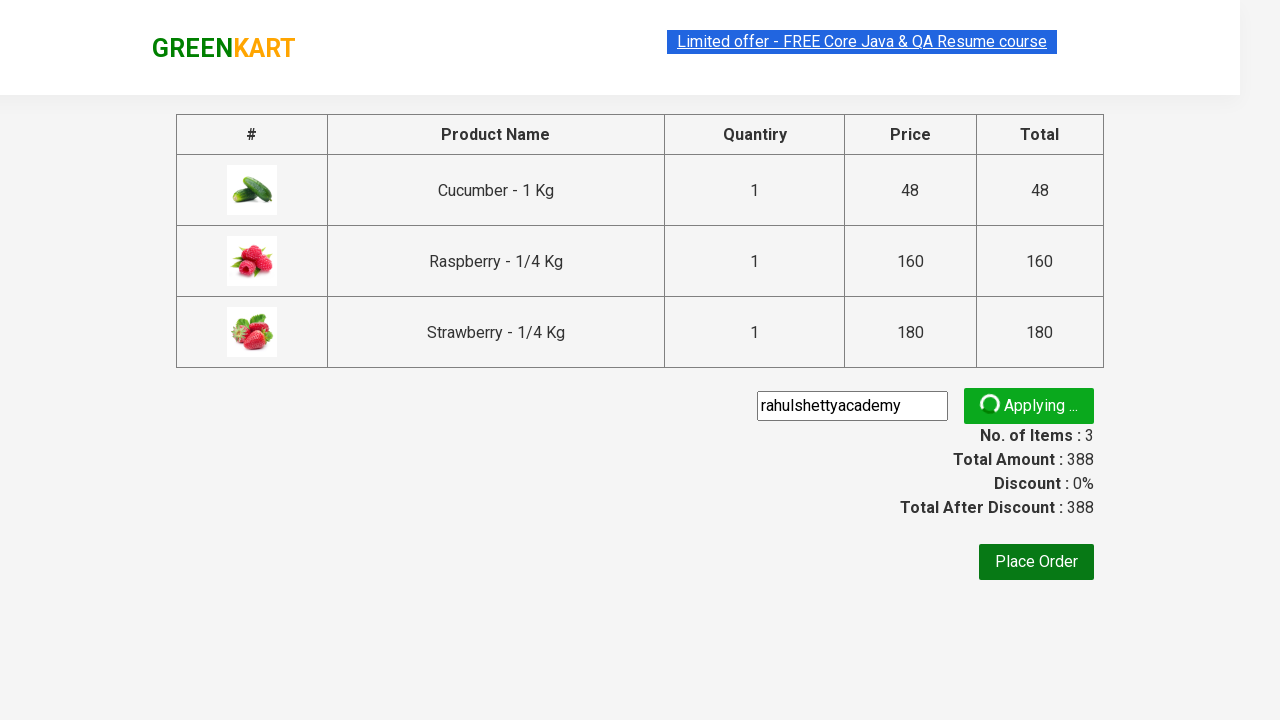

Promo code confirmation message appeared
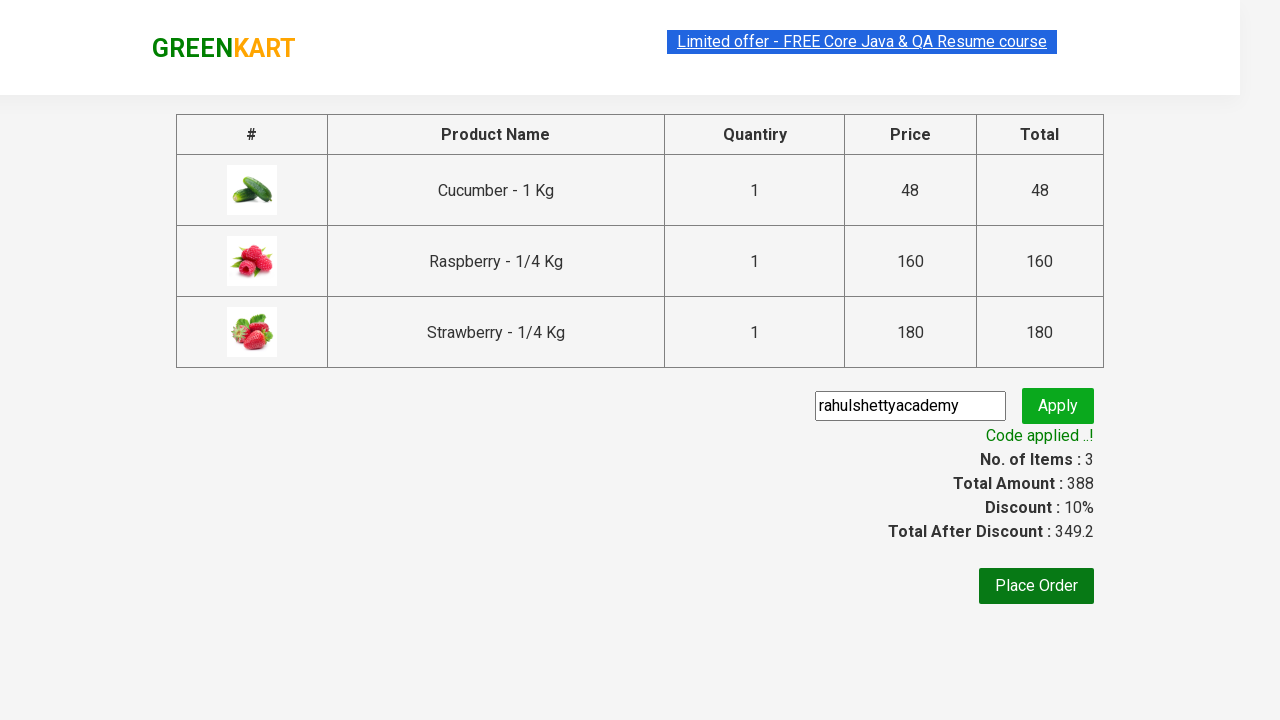

Retrieved new discount amount after promo: 349.2
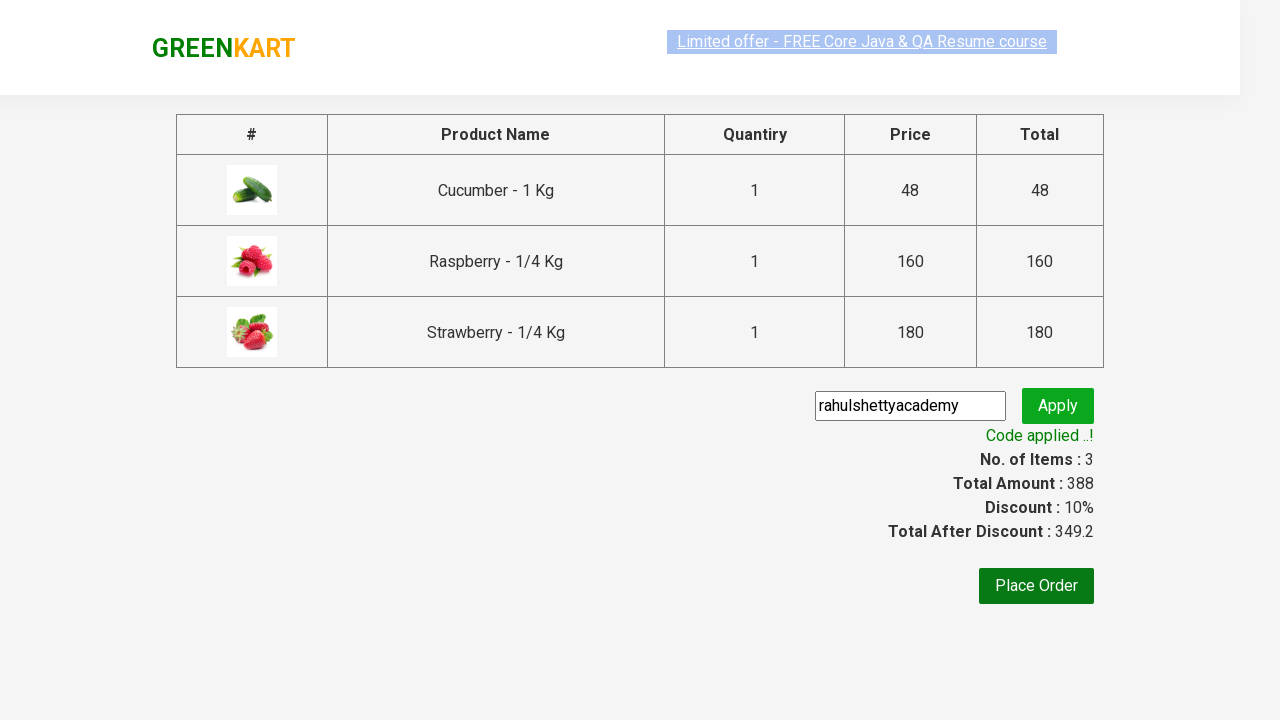

Assertion passed: discount amount is less than original amount
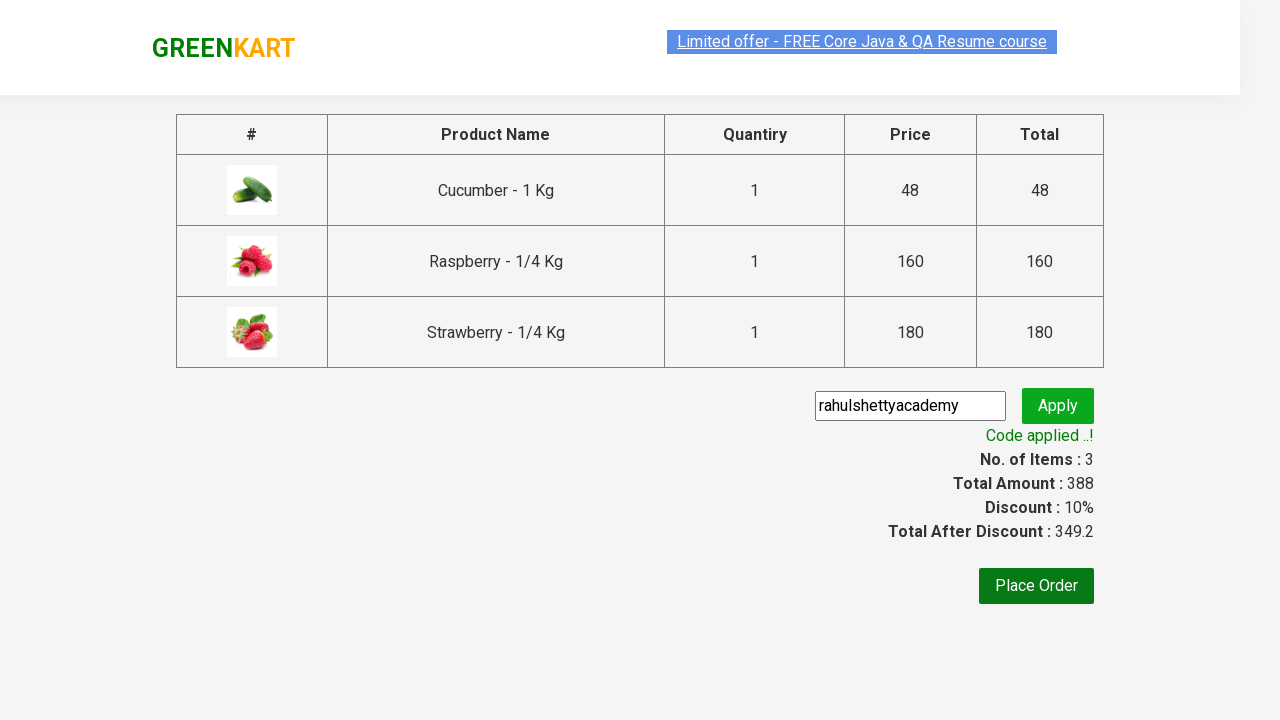

Retrieved promo info text: Code applied ..!
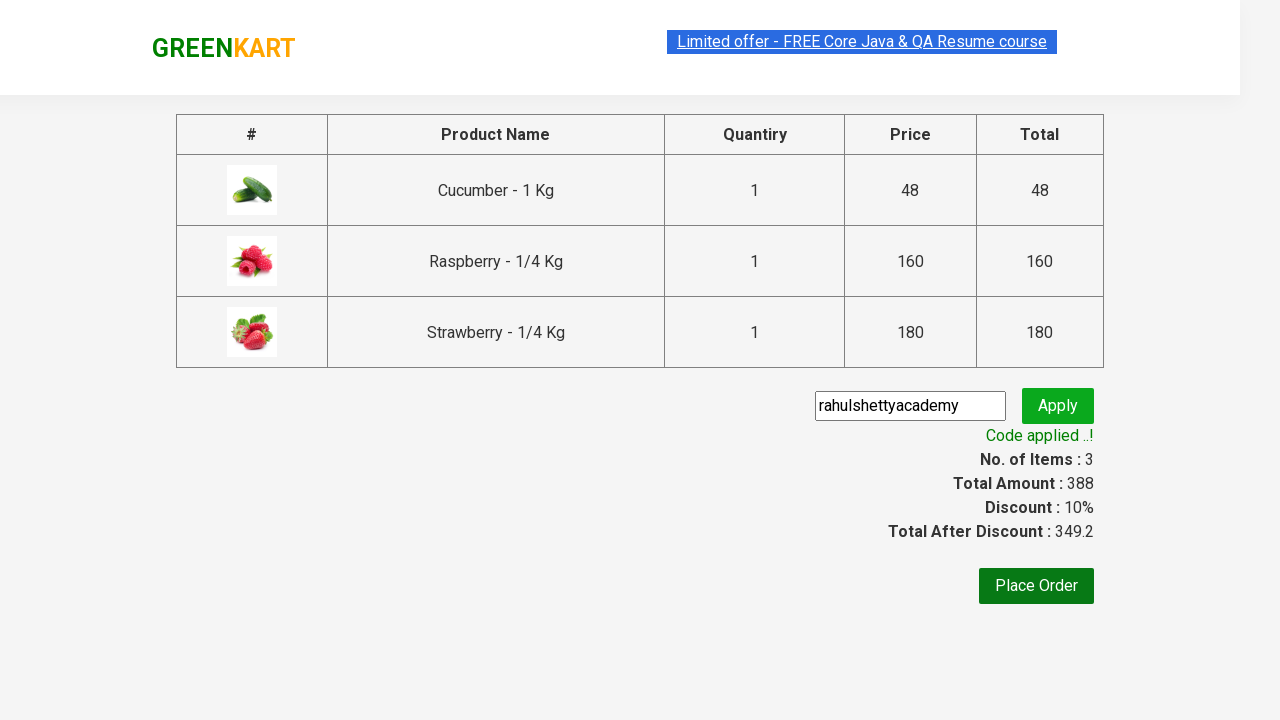

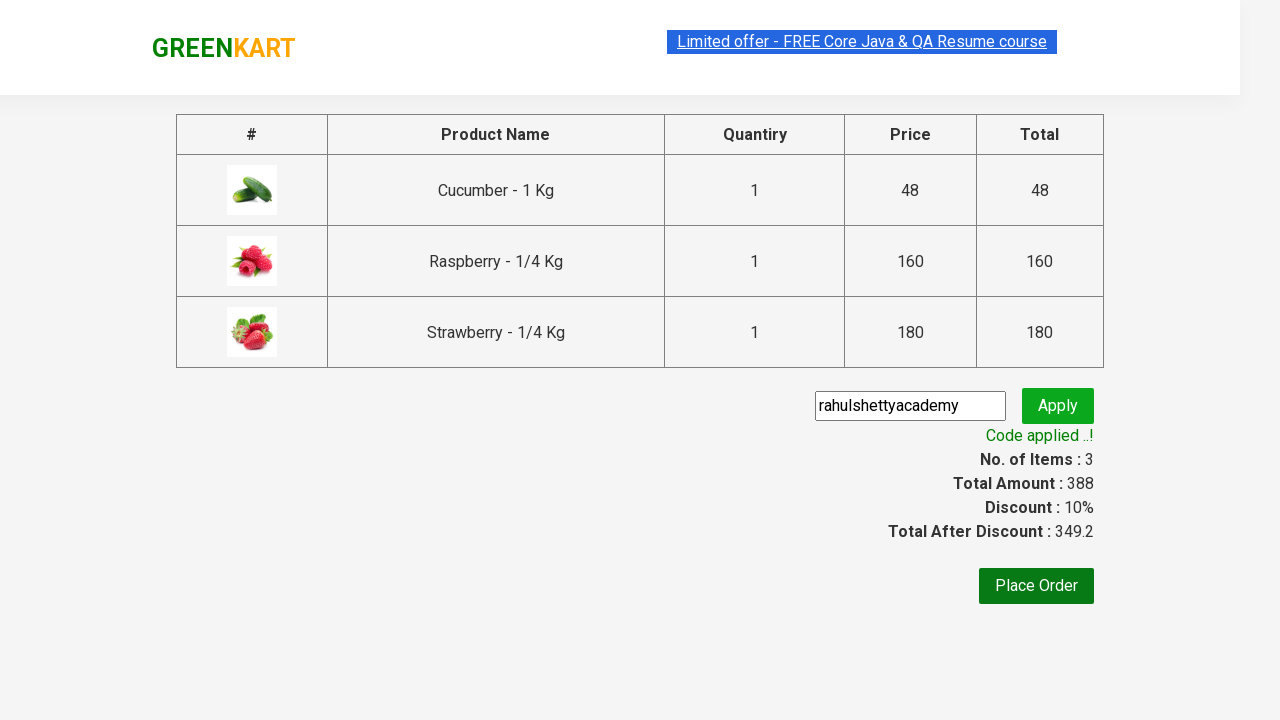